Navigates to the STFC Space ships listing page and verifies that ship links are loaded on the page

Starting URL: https://stfc.space/ships?f=$name=%26faction:-1%26igrade:-1%26irarity:-1%26page:1&s=$ascending:true%26sortBy:0

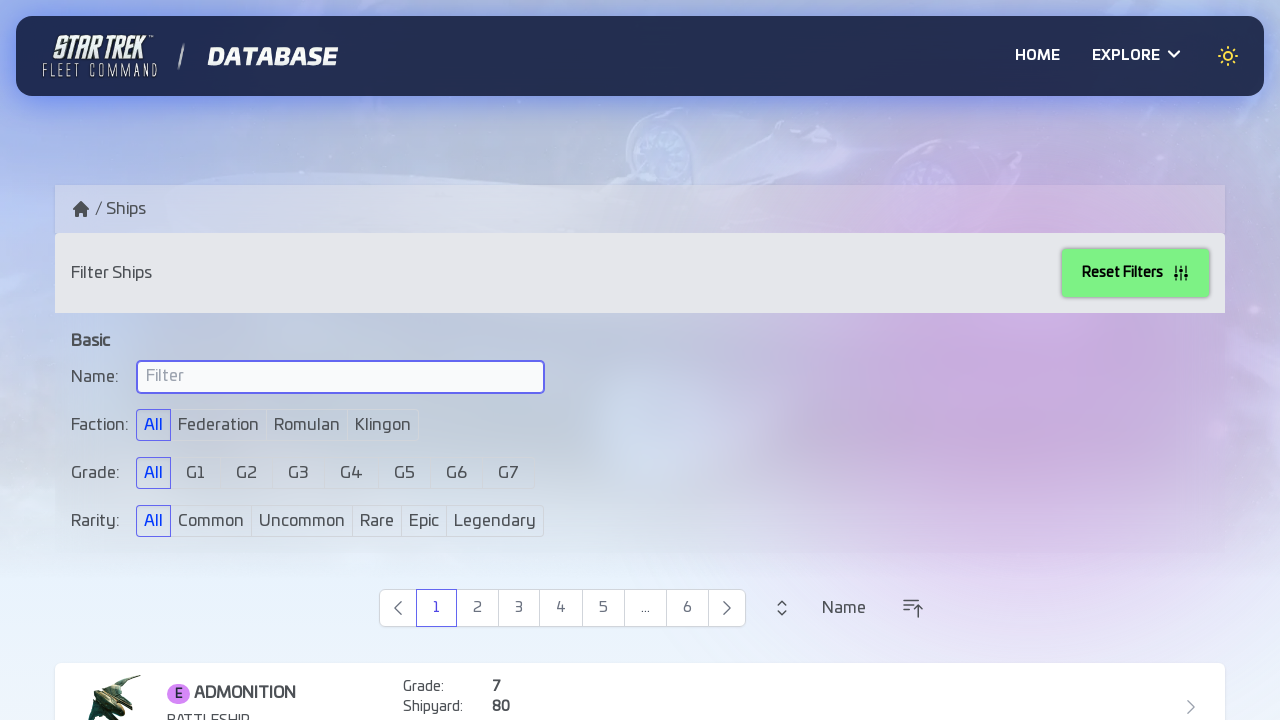

Navigated to STFC Space ships listing page
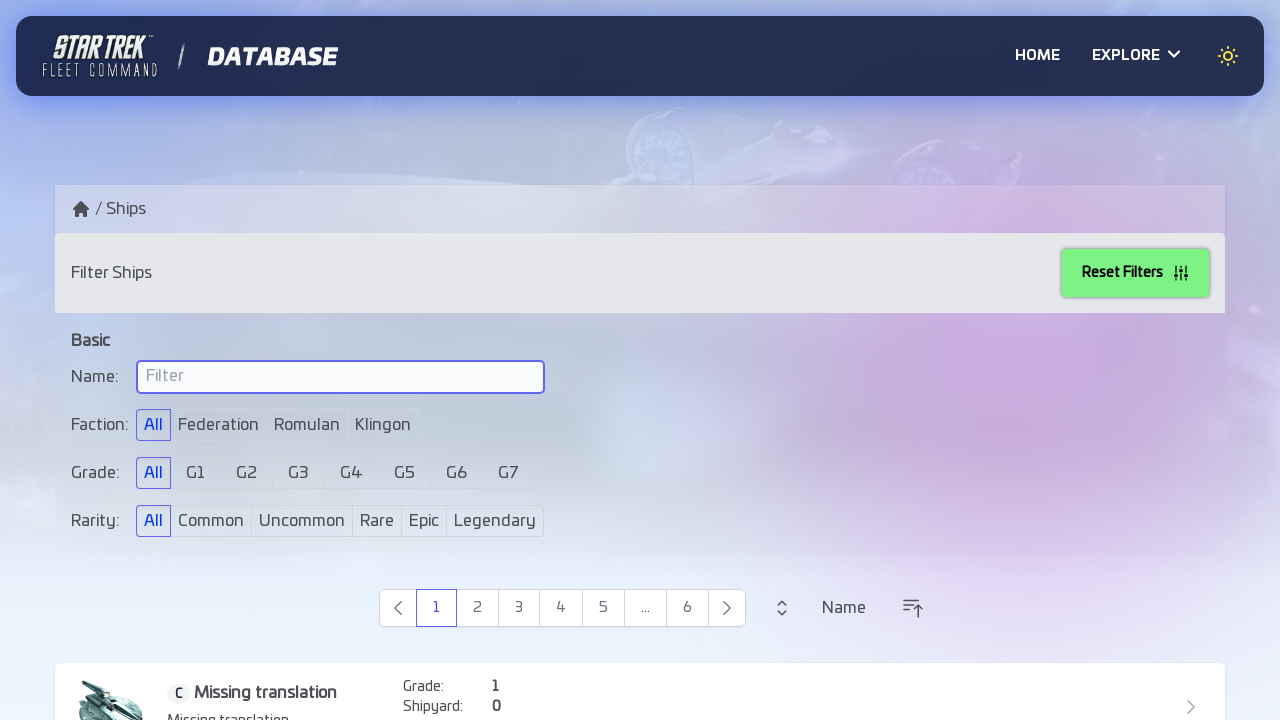

Ship links loaded on the page
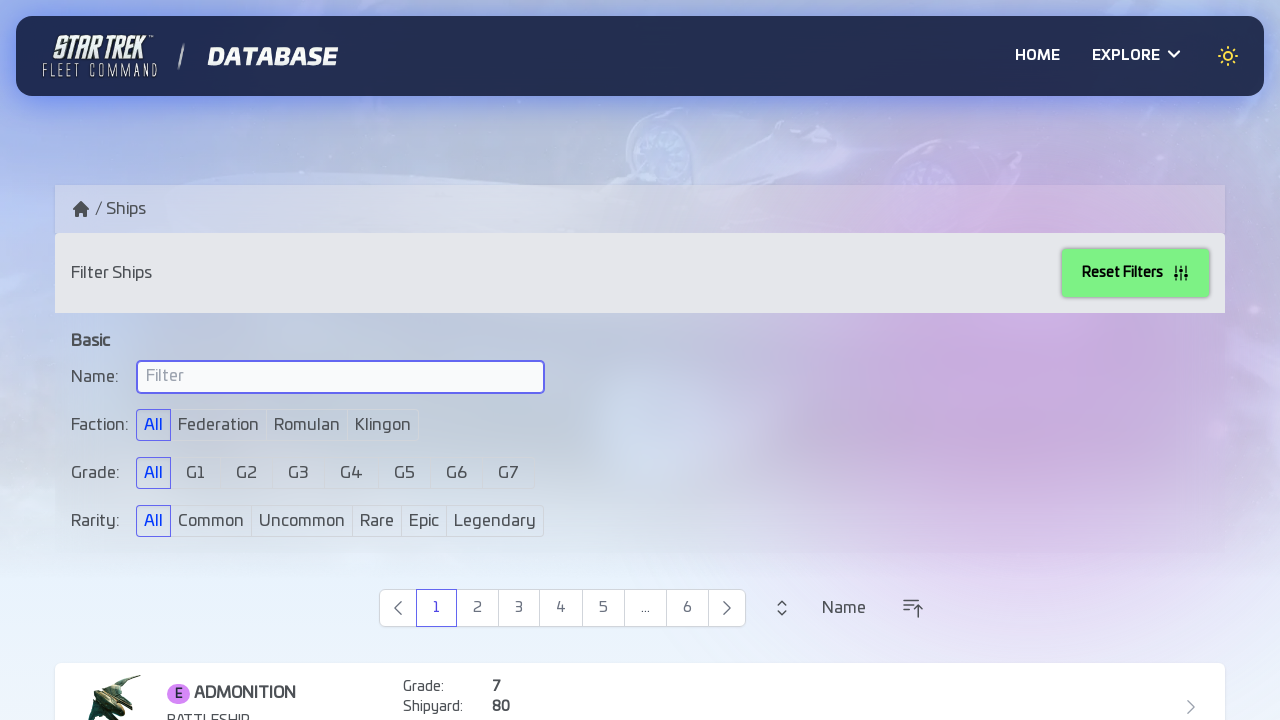

Verified that ship links are present on the page
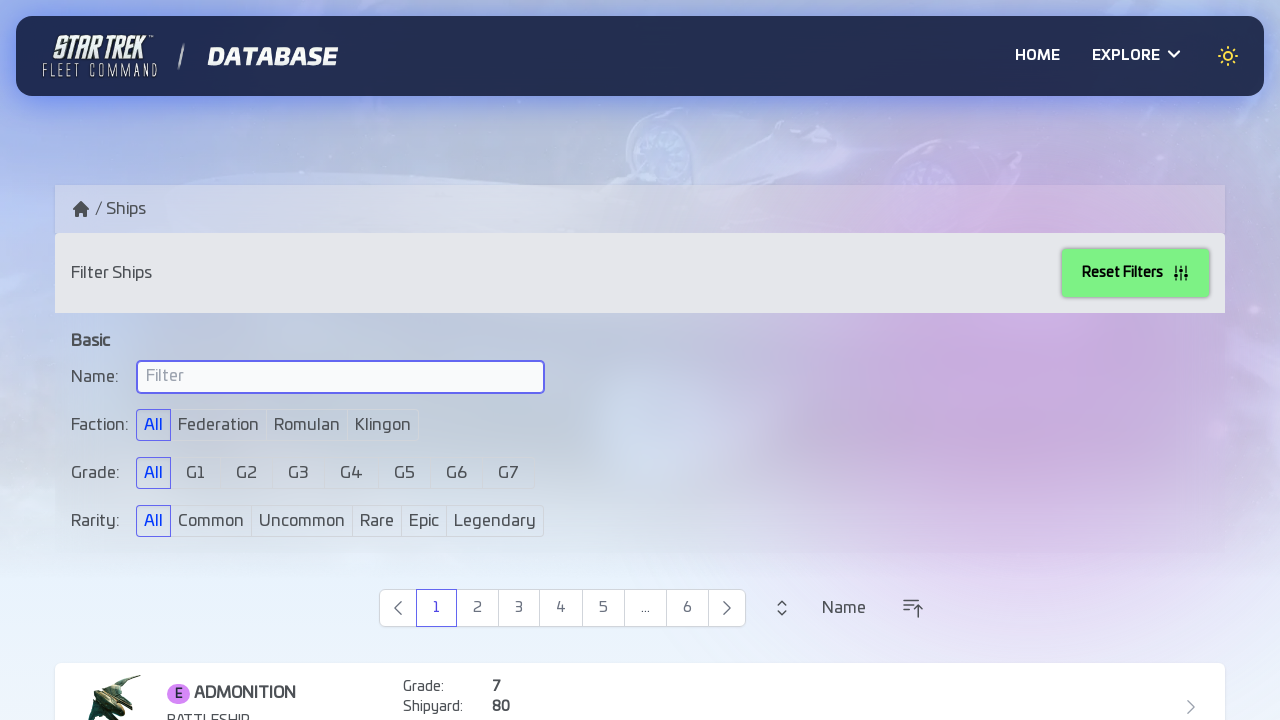

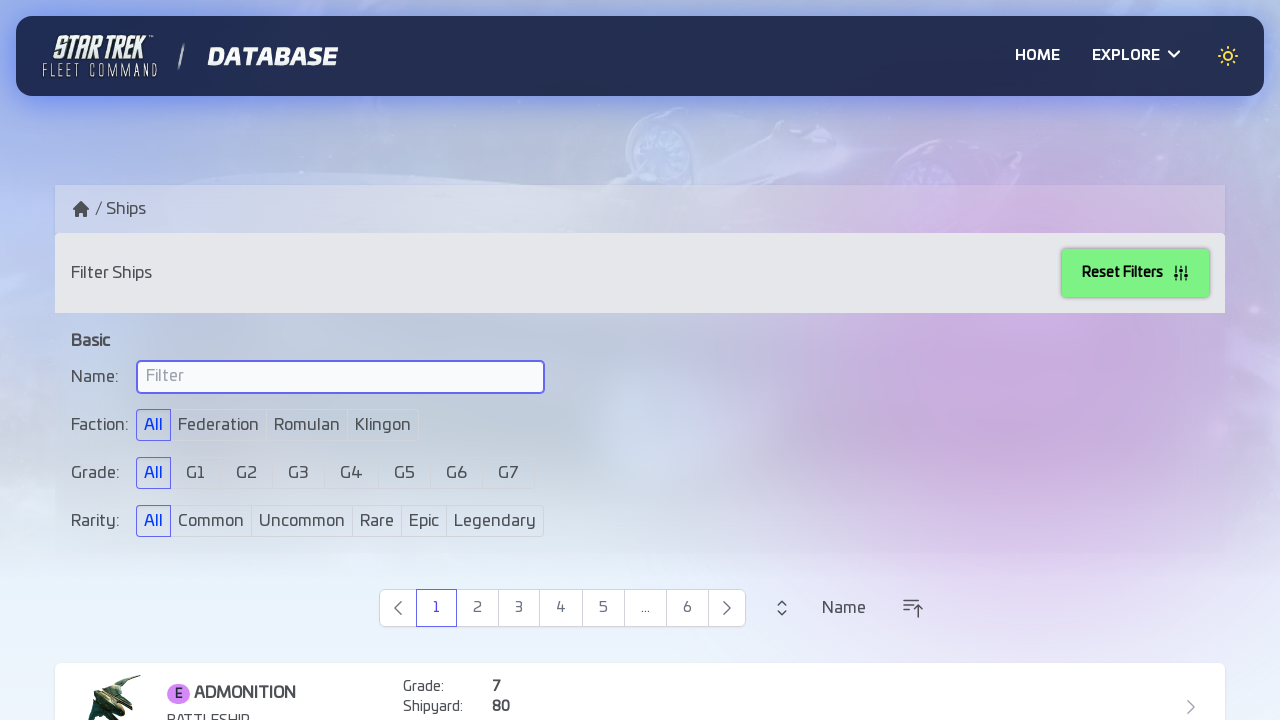